Calculates the sum of two numbers displayed on the page and selects the result from a dropdown menu, then submits the form

Starting URL: http://suninjuly.github.io/selects1.html

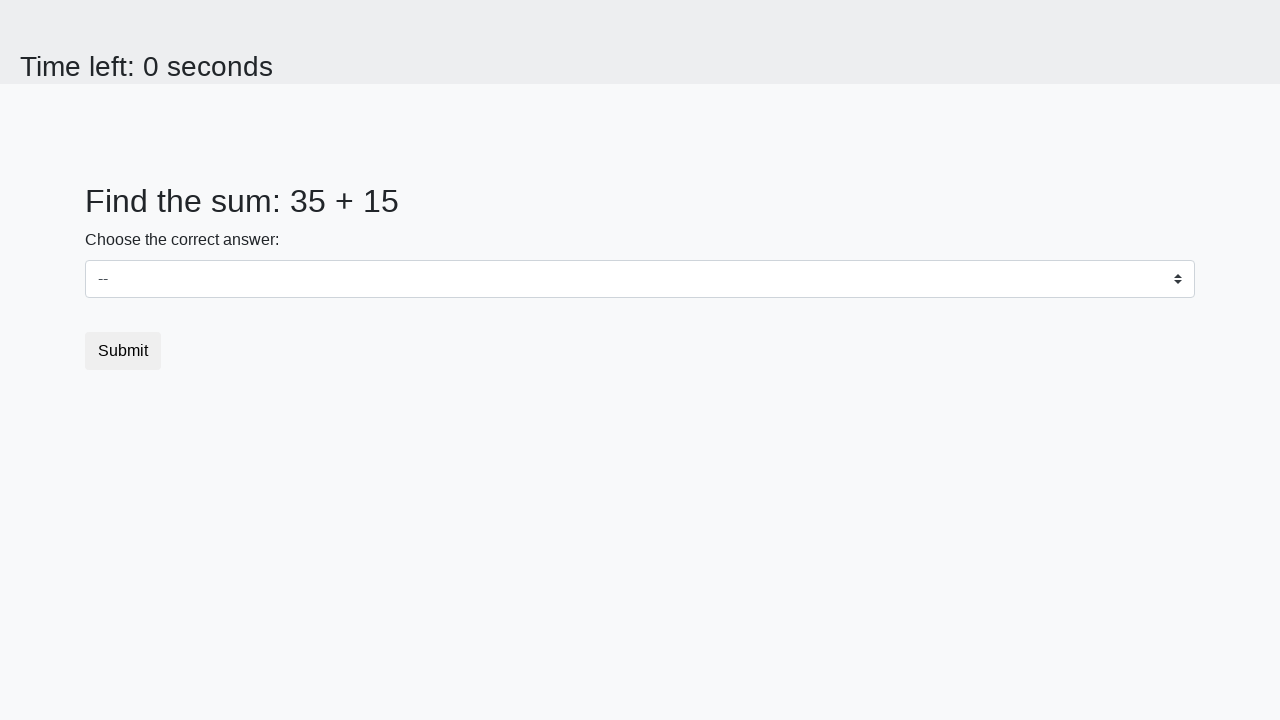

Retrieved first number from #num1 element
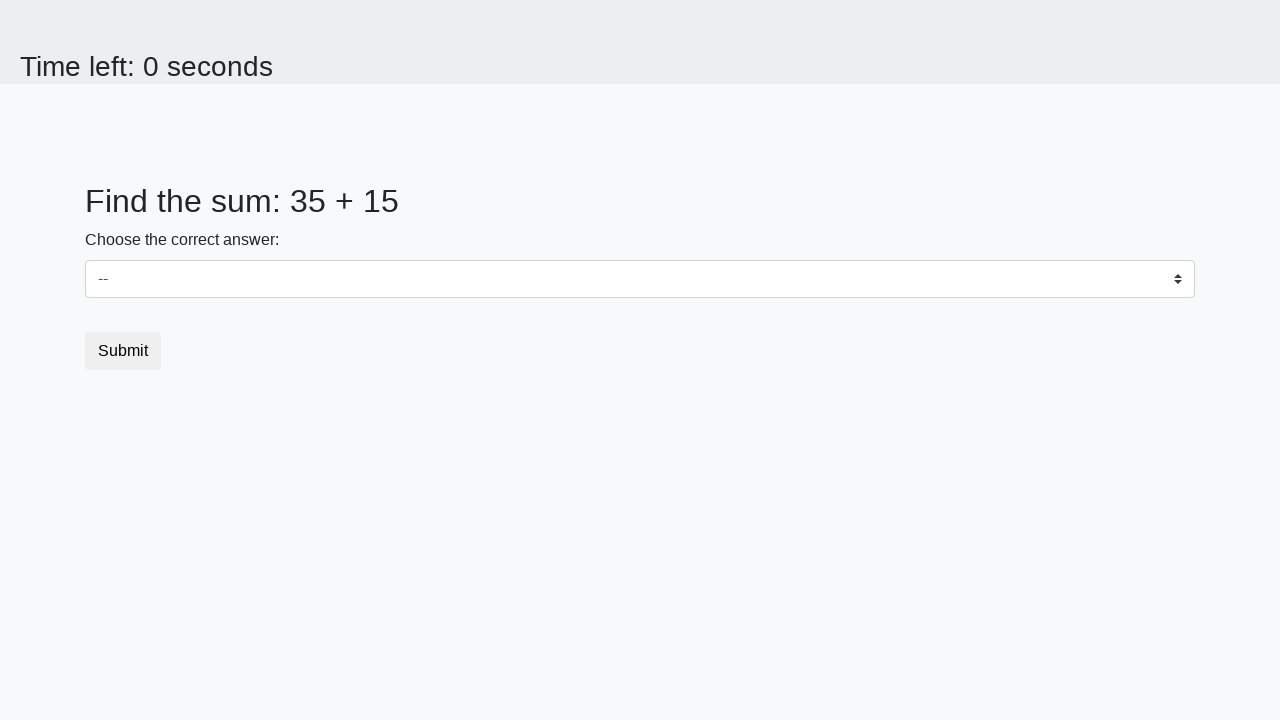

Retrieved second number from #num2 element
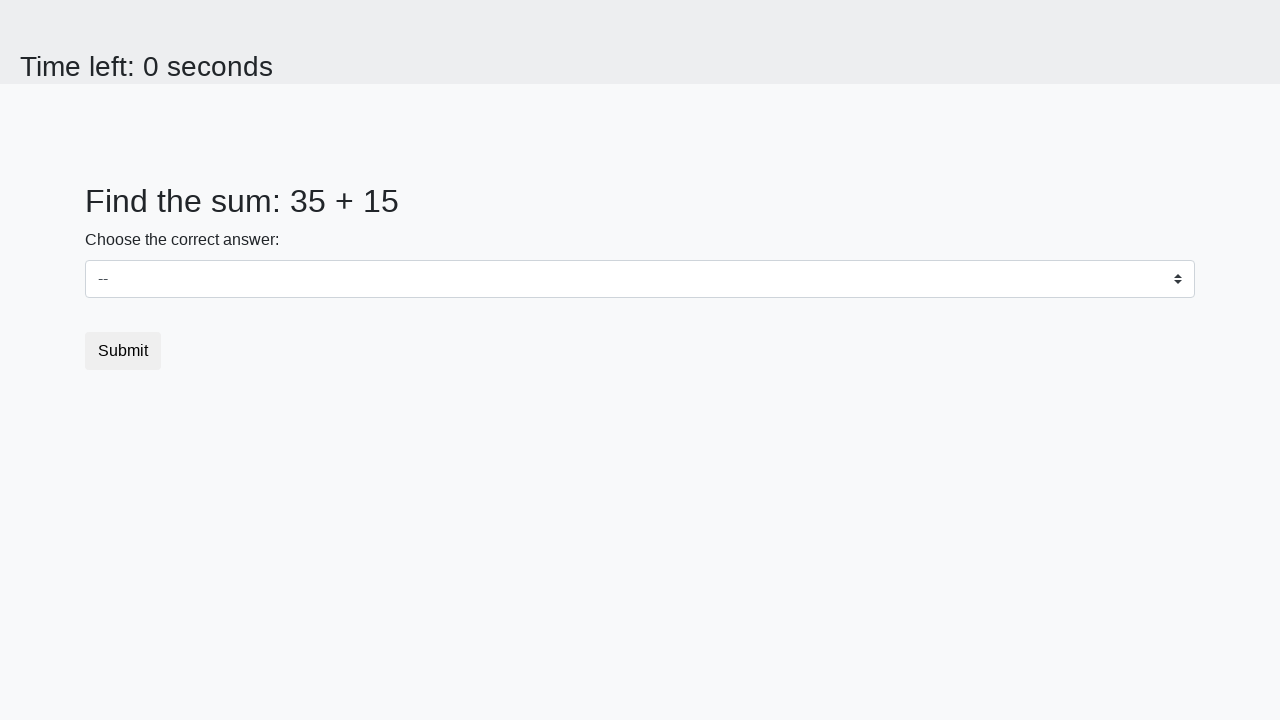

Calculated sum: 35 + 15 = 50
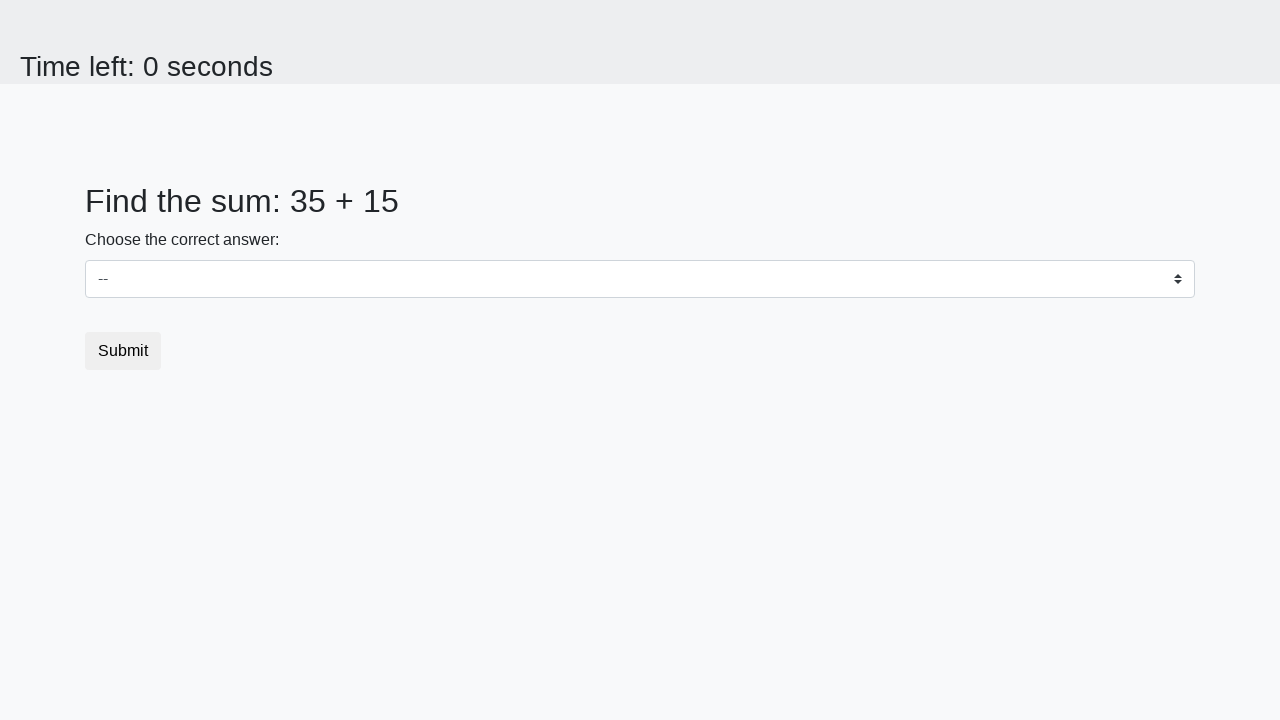

Selected value 50 from dropdown menu on select
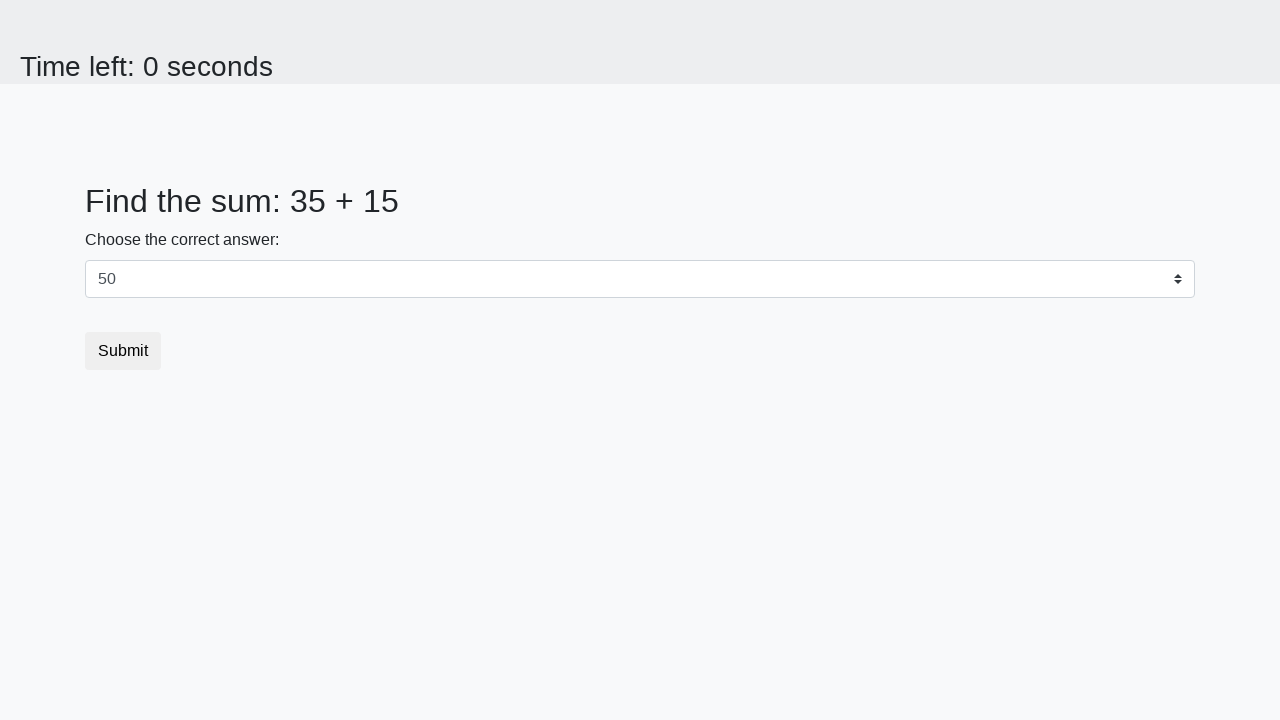

Clicked submit button to submit the form at (123, 351) on button.btn
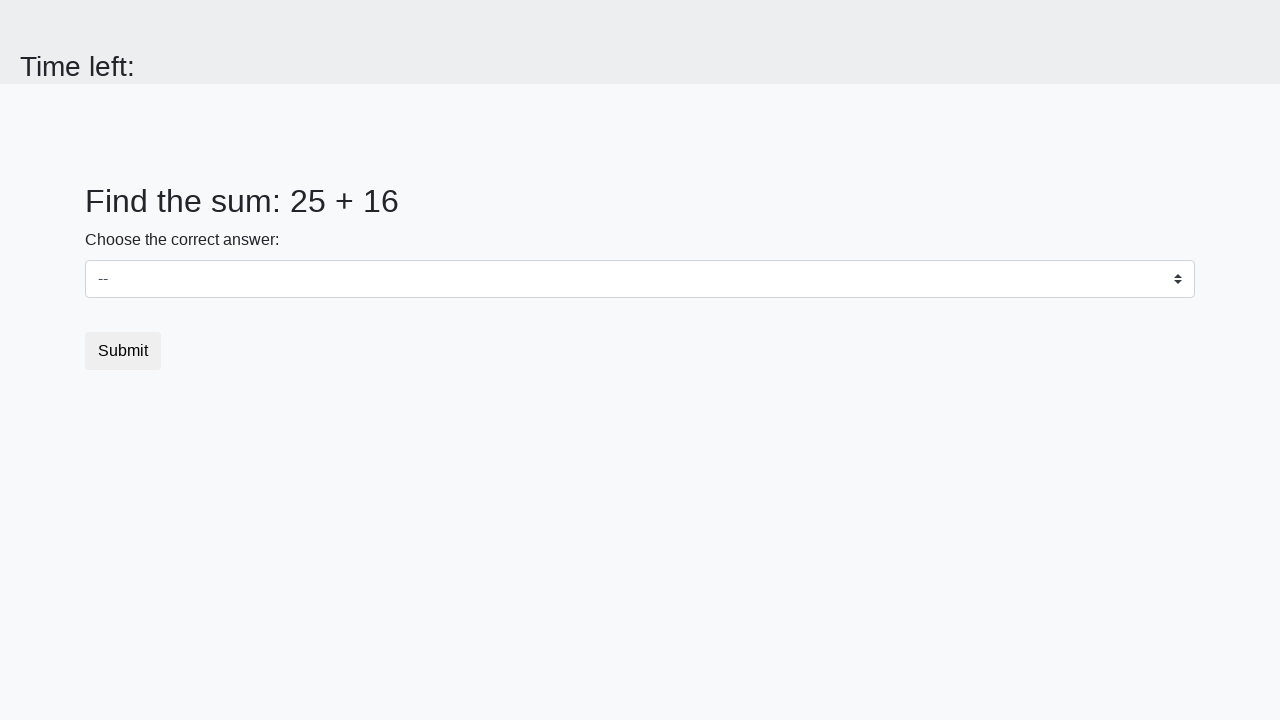

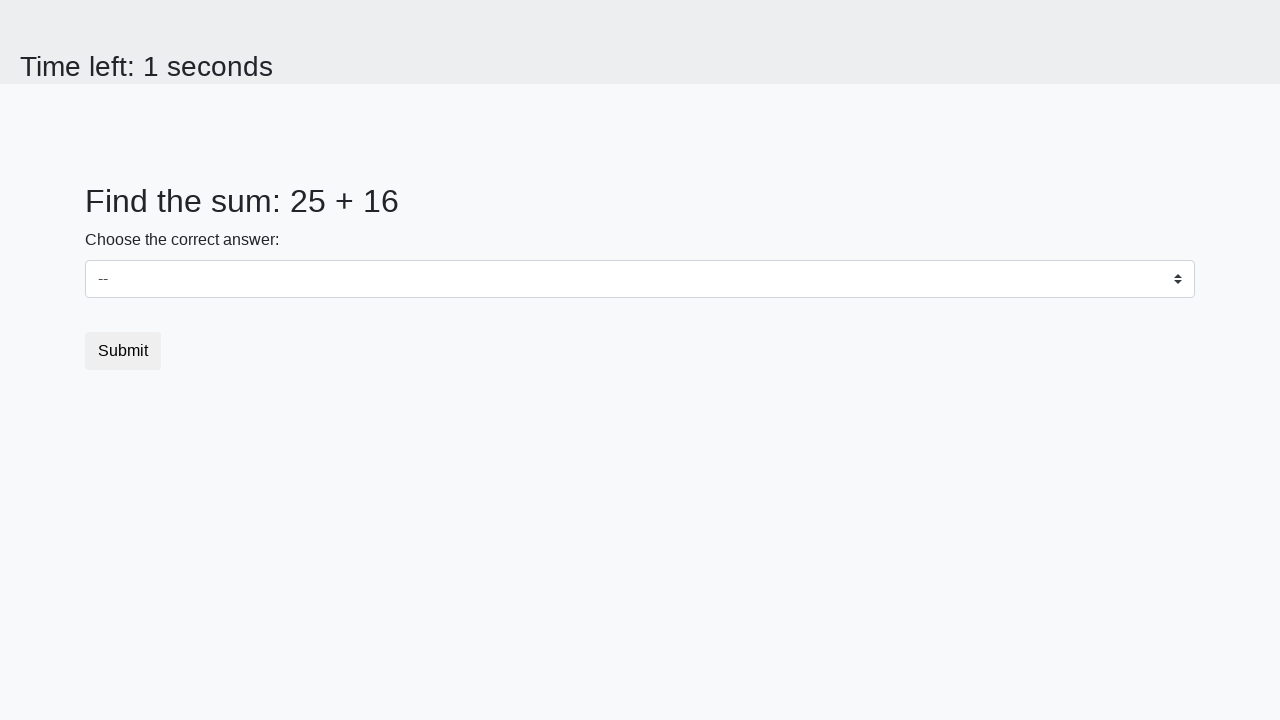